Navigates to Agoda hotel search results for Mumbai and verifies hotel information is displayed

Starting URL: https://www.agoda.com/search?city=17072&checkIn=2024-03-15&checkOut=2024-03-16&rooms=1&adults=2&children=0&search=Taj+Mahal+Hotel+Mumbai

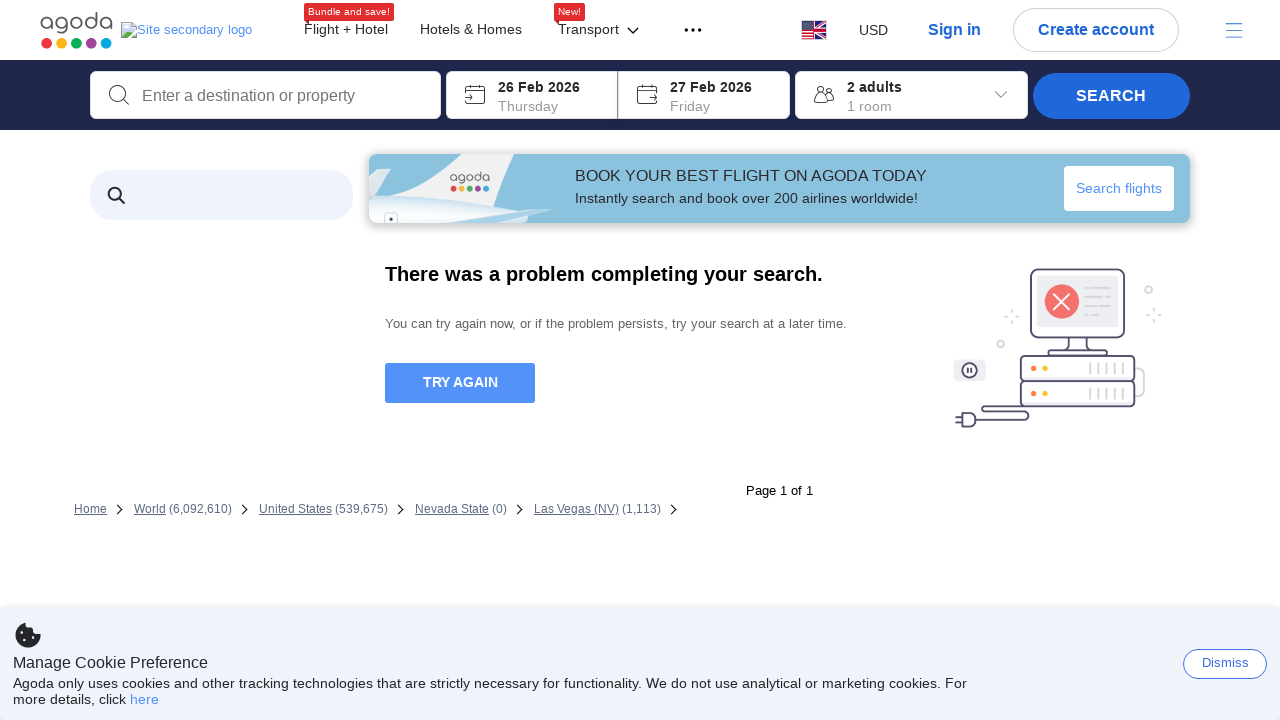

Waited 10 seconds for search results to load
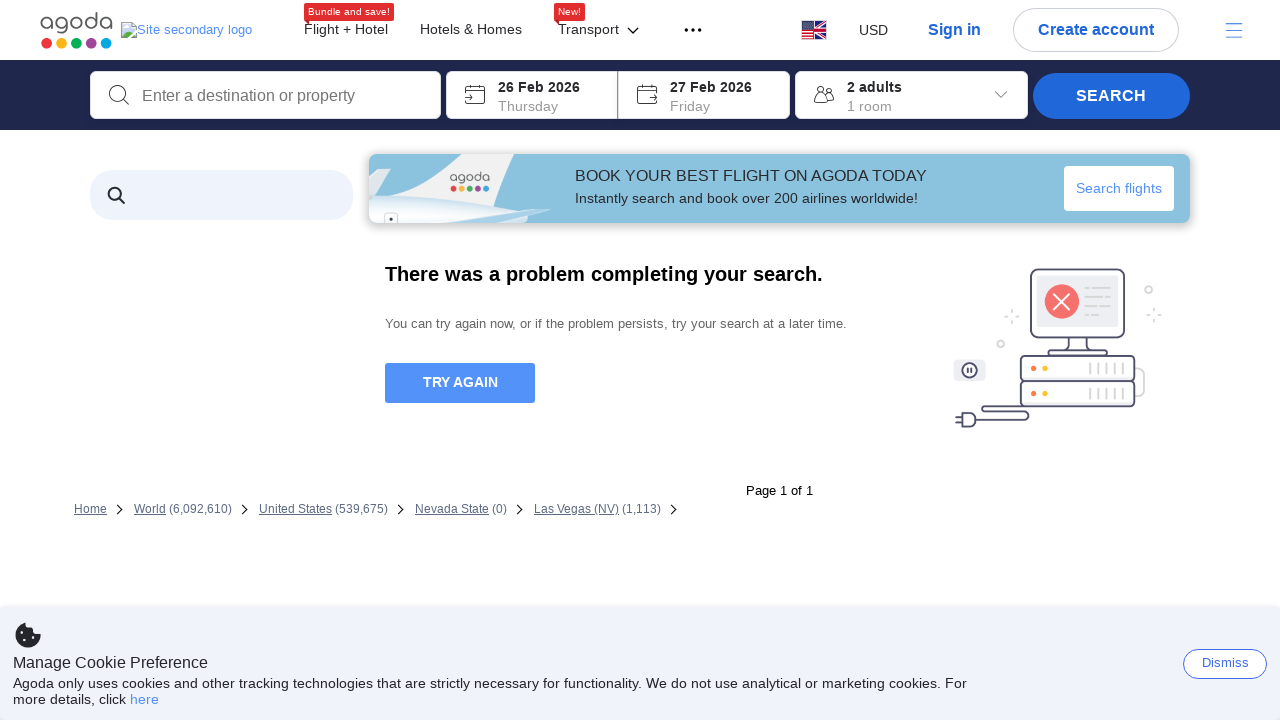

Located hotel name elements on the page
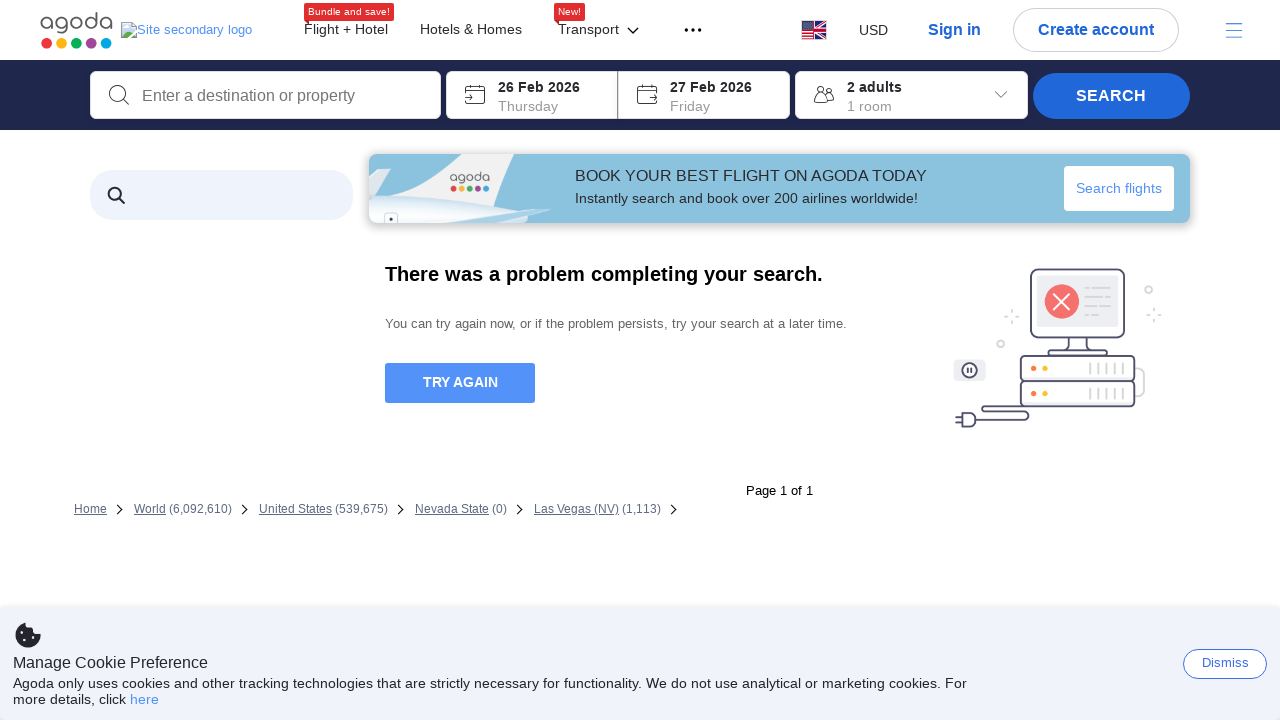

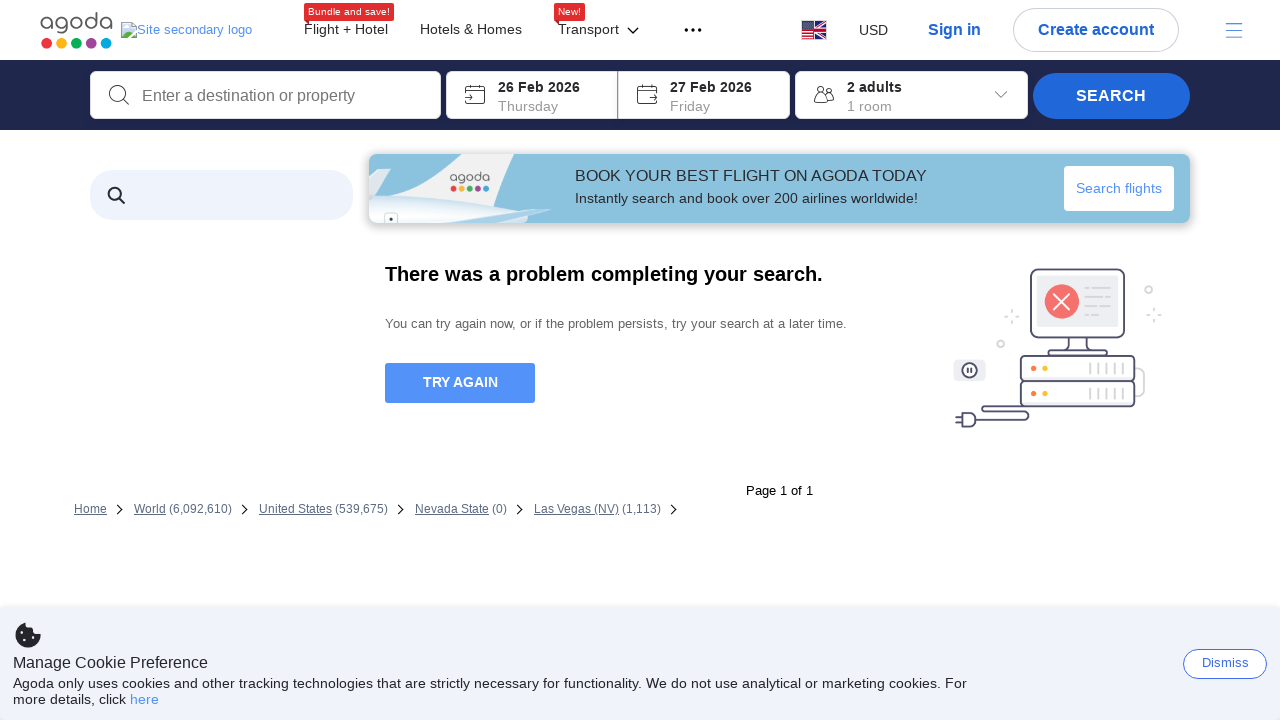